Tests login error validation by entering invalid credentials and verifying the error message appears

Starting URL: https://courses.ultimateqa.com/

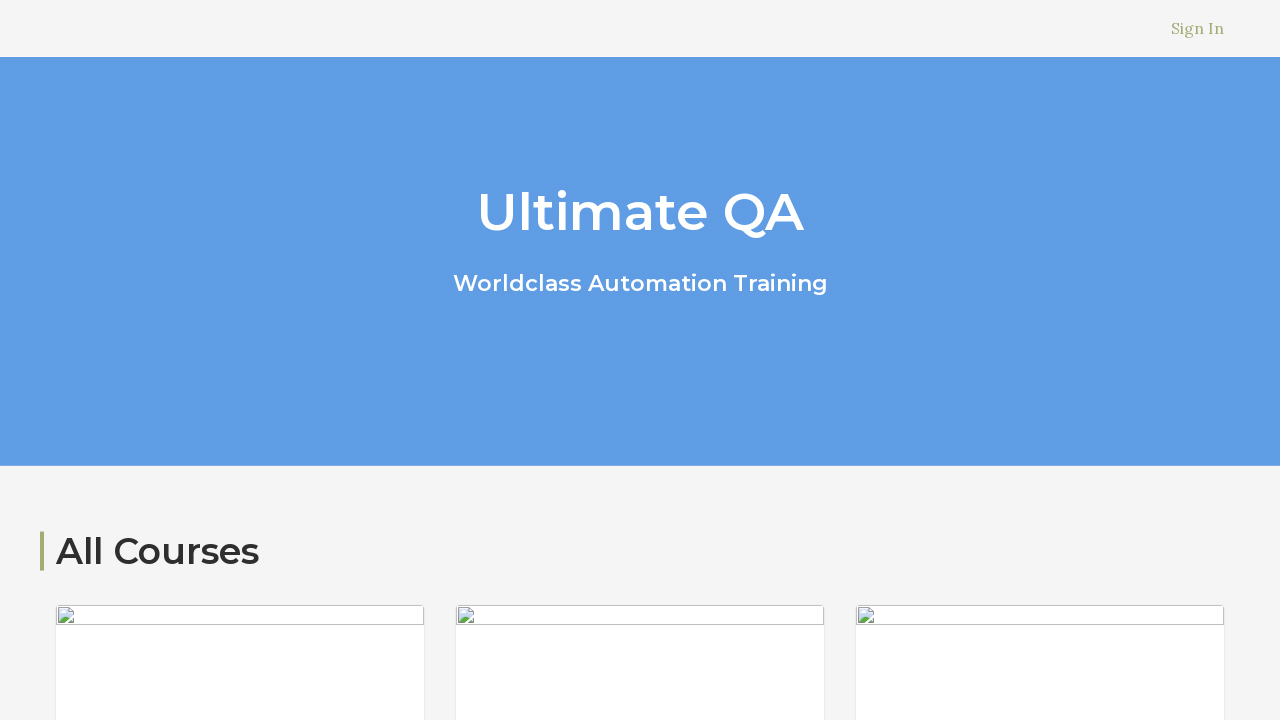

Clicked on Sign In link at (1198, 28) on xpath=/html/body/header/div[2]/div/nav/ul/li/a
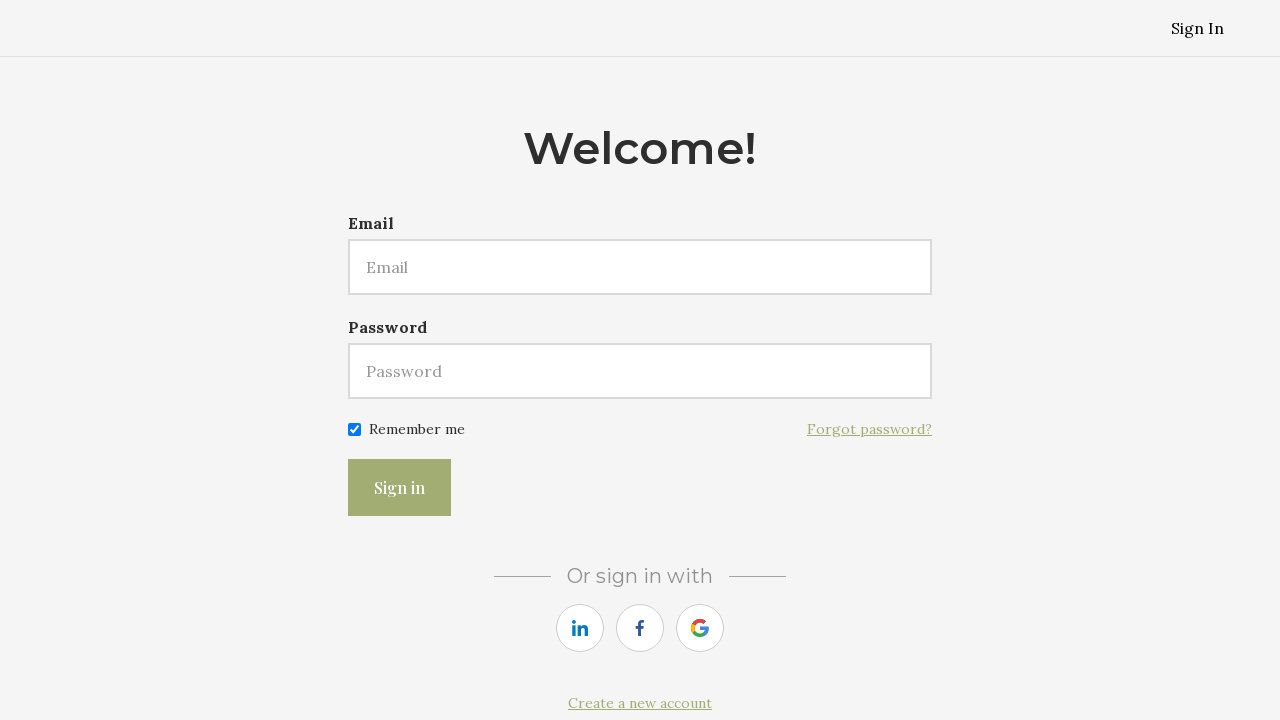

Filled email field with invalid email 'testuser@invalid.com' on #user\[email\]
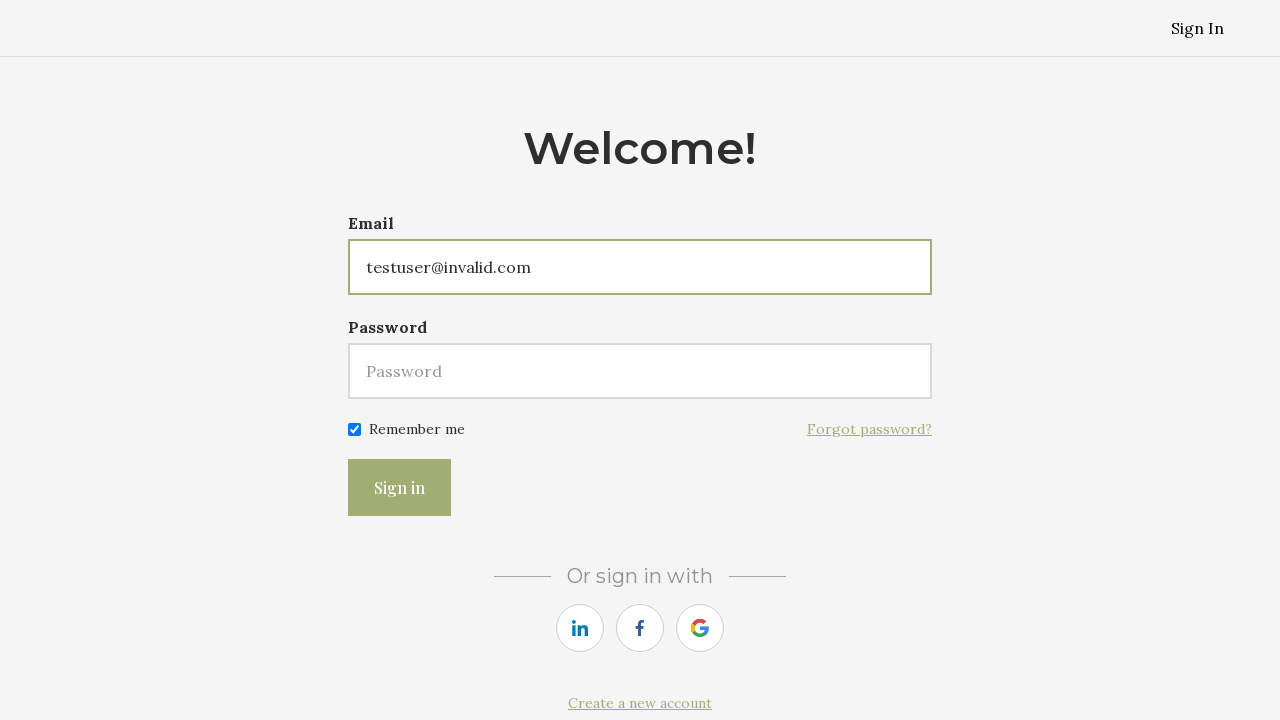

Filled password field with 'wrongpass123' on #user\[password\]
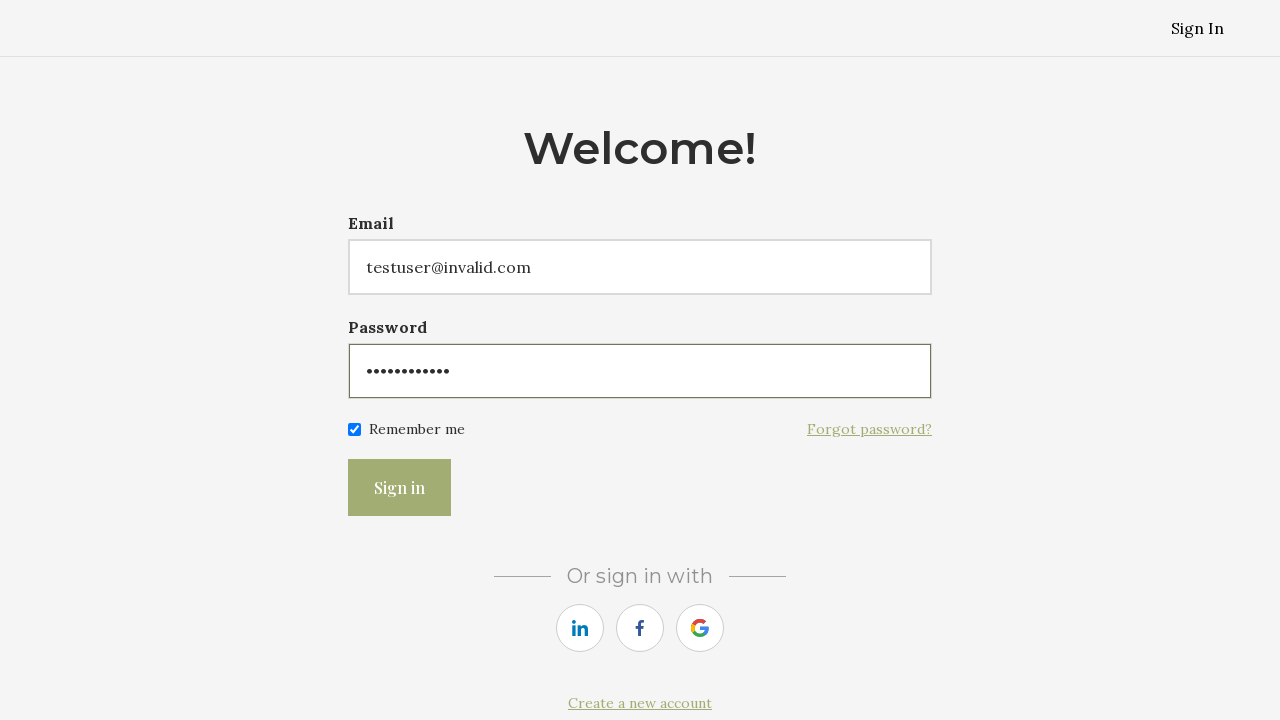

Clicked Sign In button to submit invalid credentials at (400, 488) on .button-primary
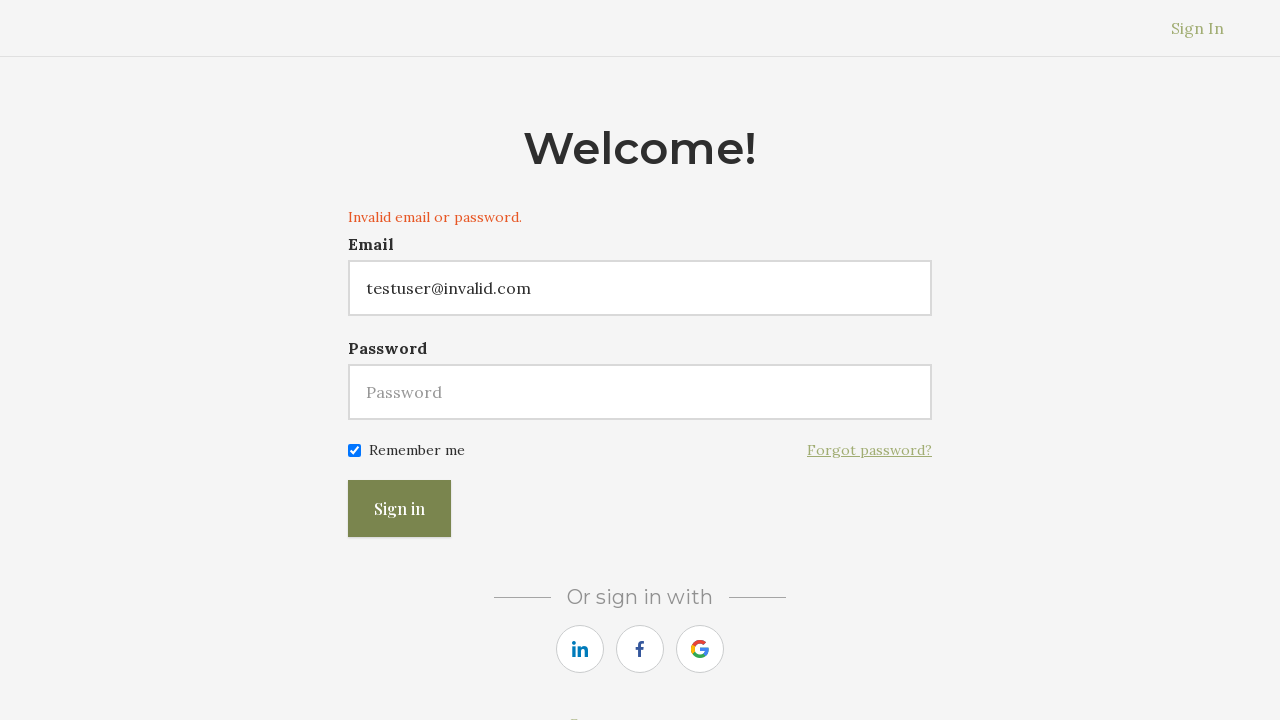

Verified error message 'Invalid email or password.' appeared
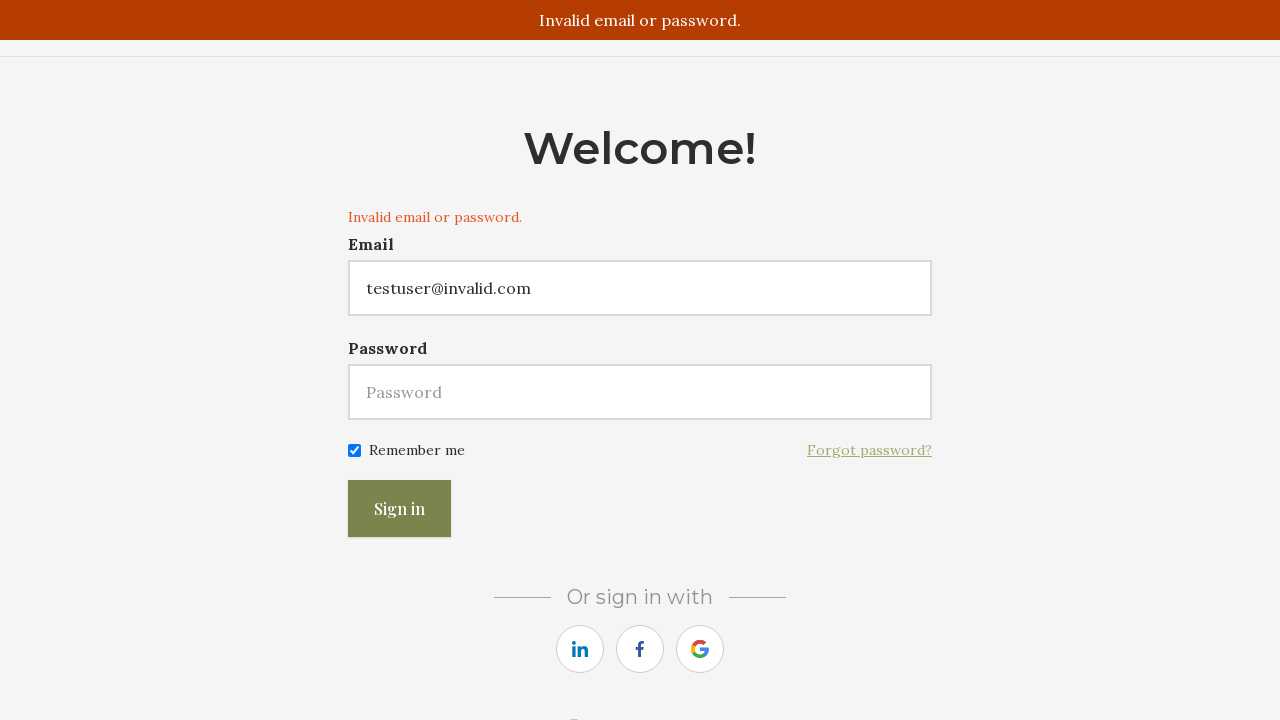

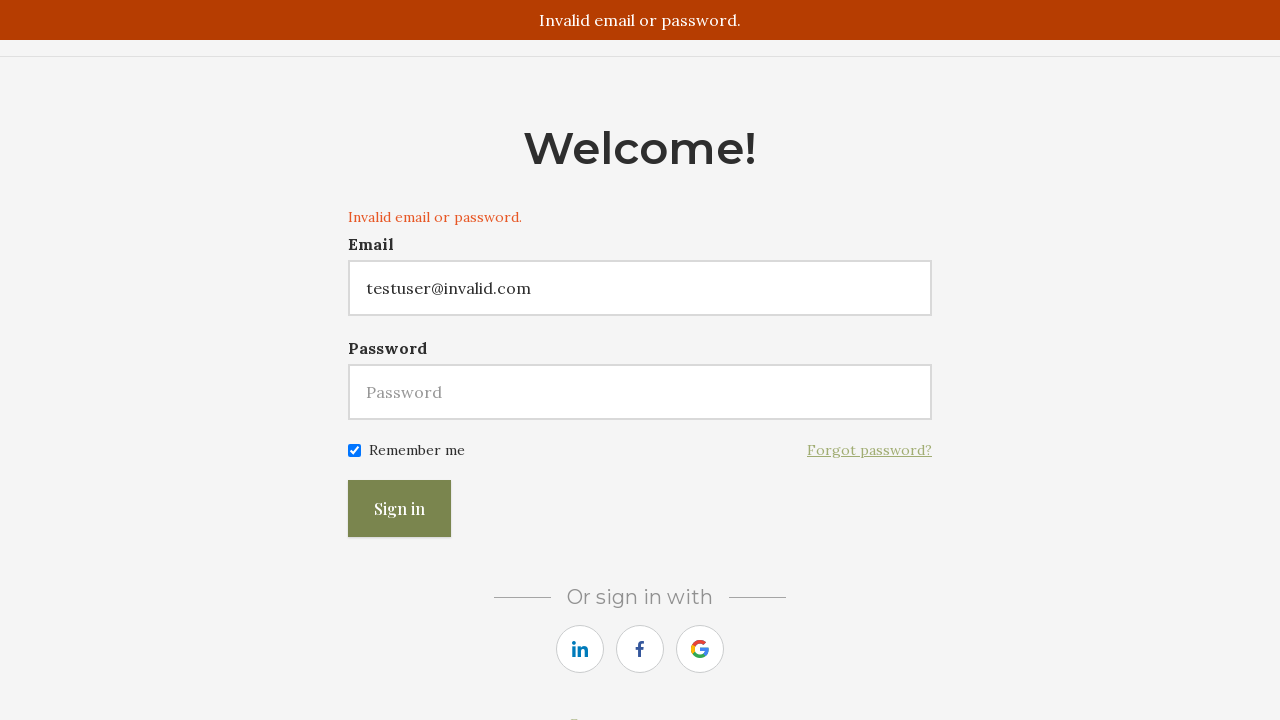